Tests dropdown selection functionality by selecting options using different methods (by index, value, and visible text)

Starting URL: https://demoqa.com/select-menu

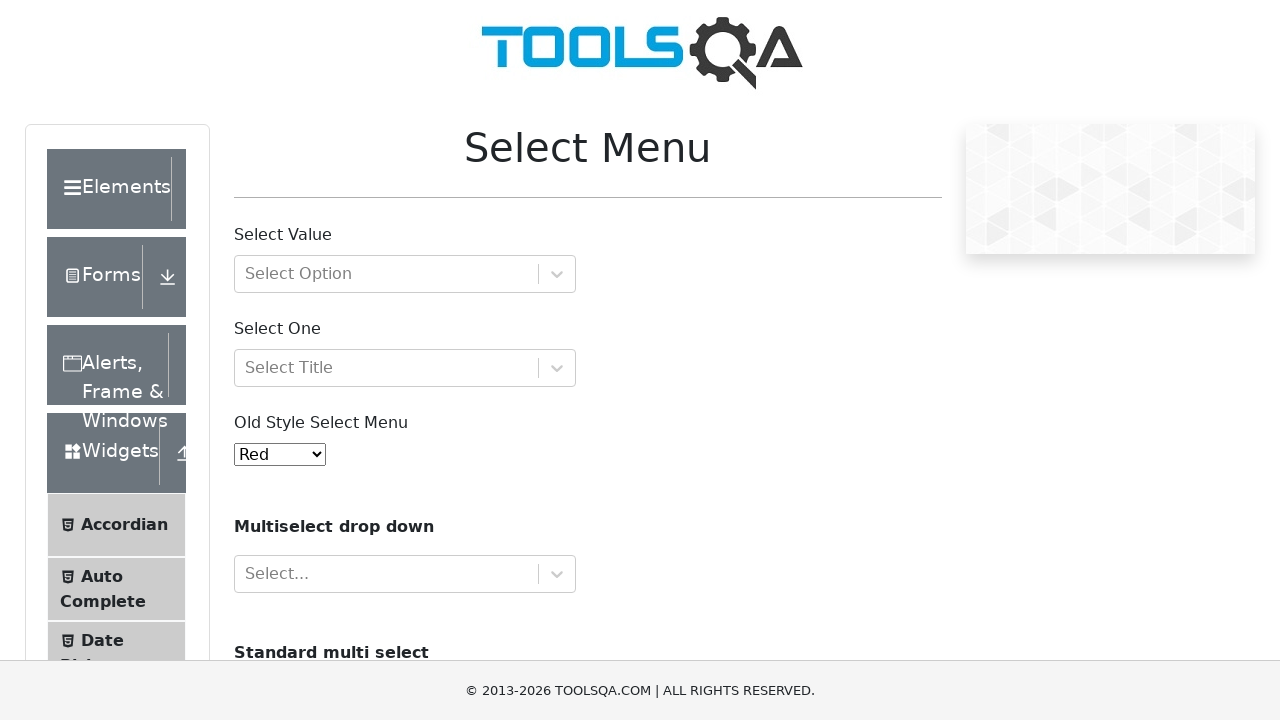

Located dropdown element with id 'oldSelectMenu'
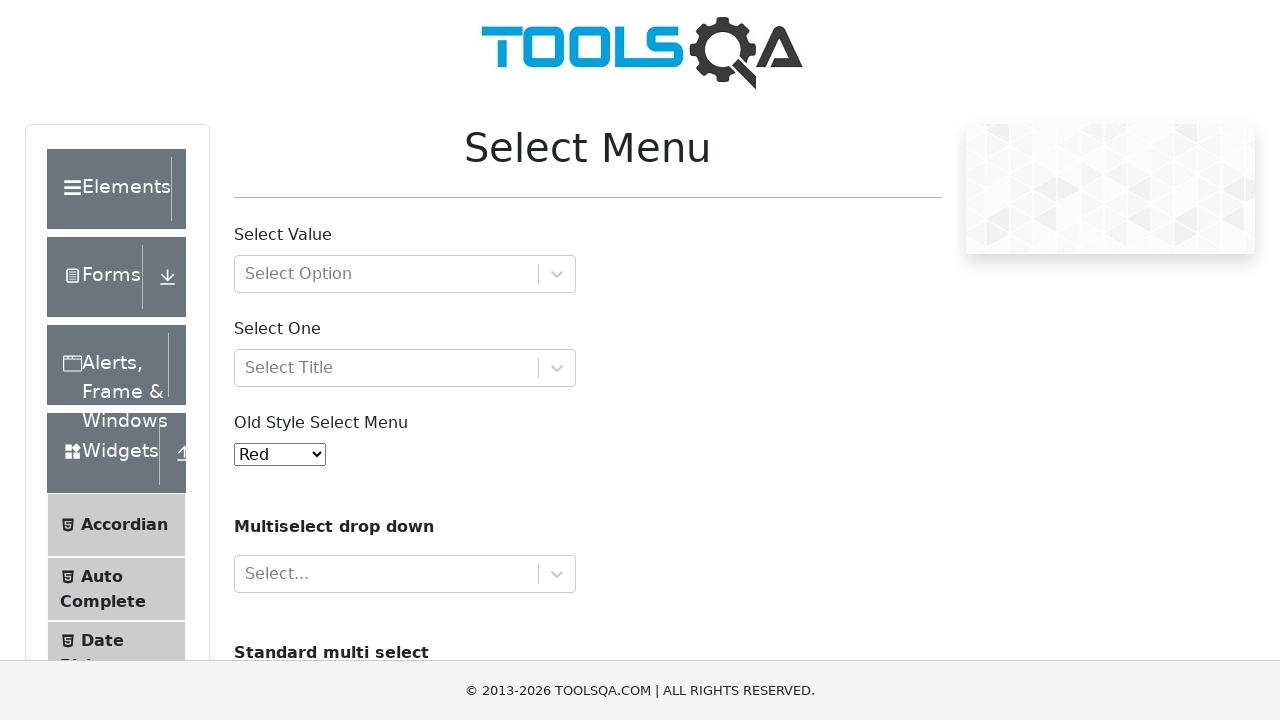

Selected first option in dropdown by index on #oldSelectMenu
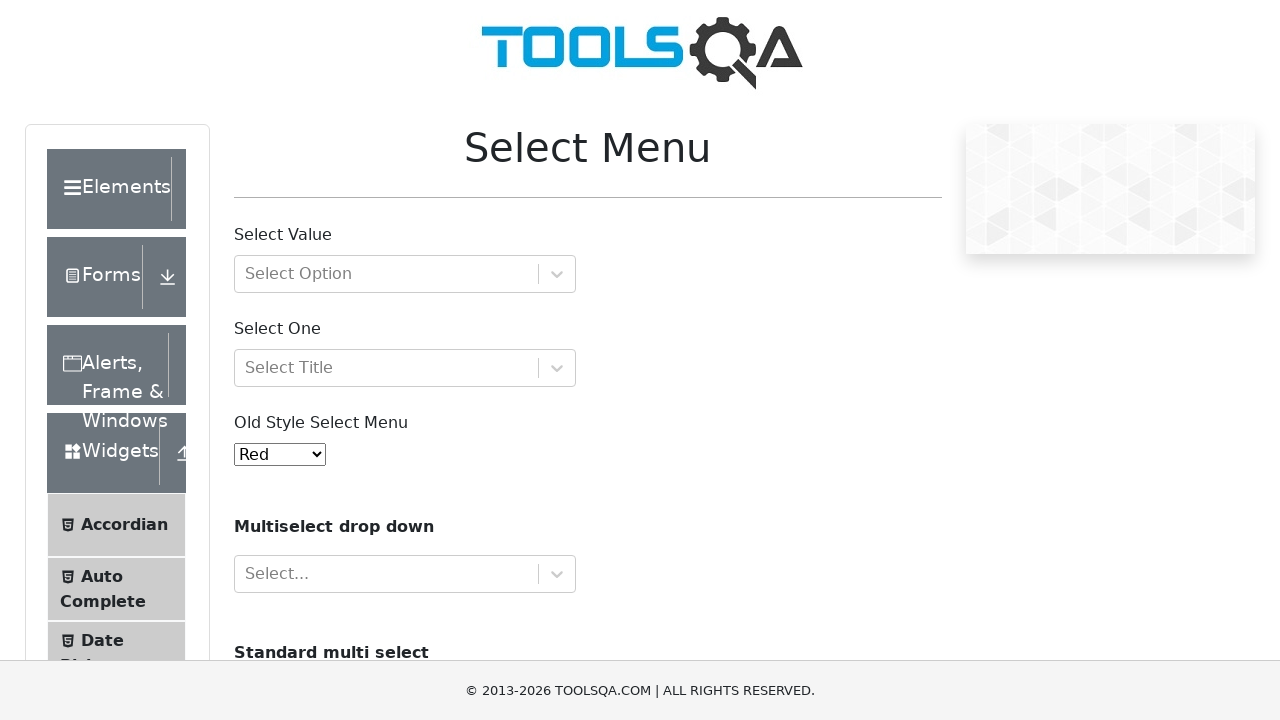

Waited 3 seconds after selecting by index
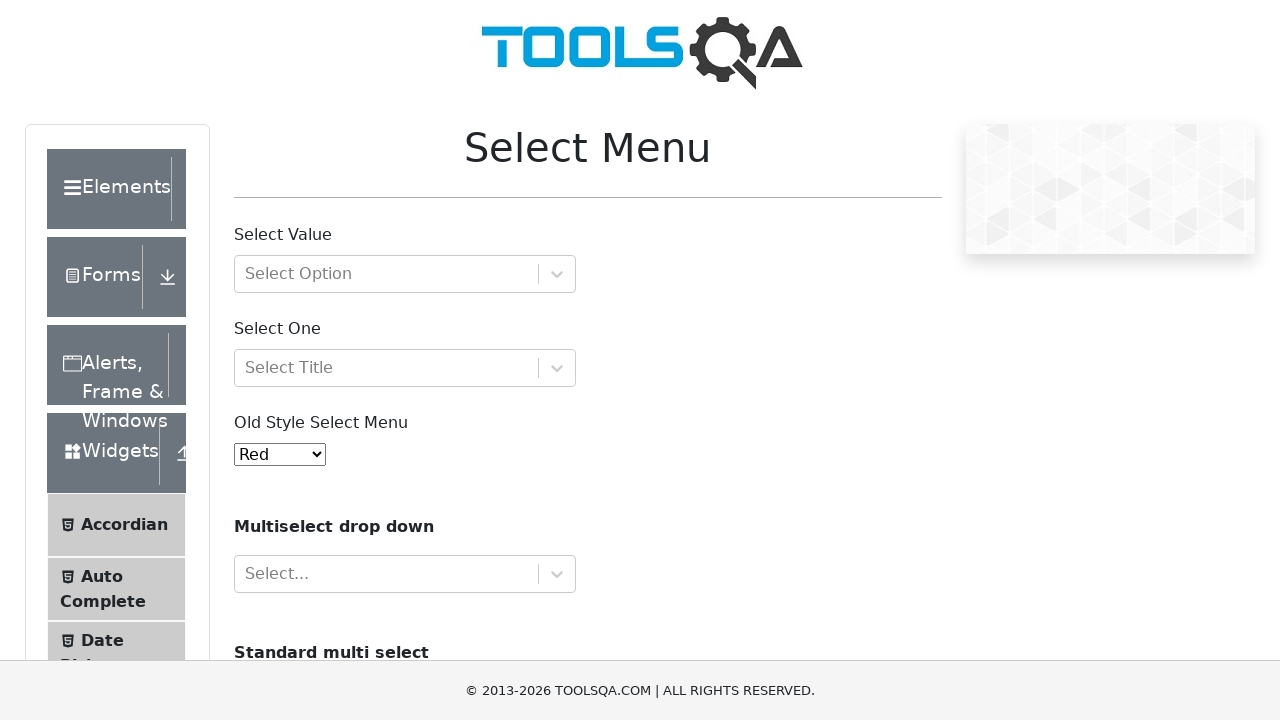

Selected option with value '7' (Violet) in dropdown on #oldSelectMenu
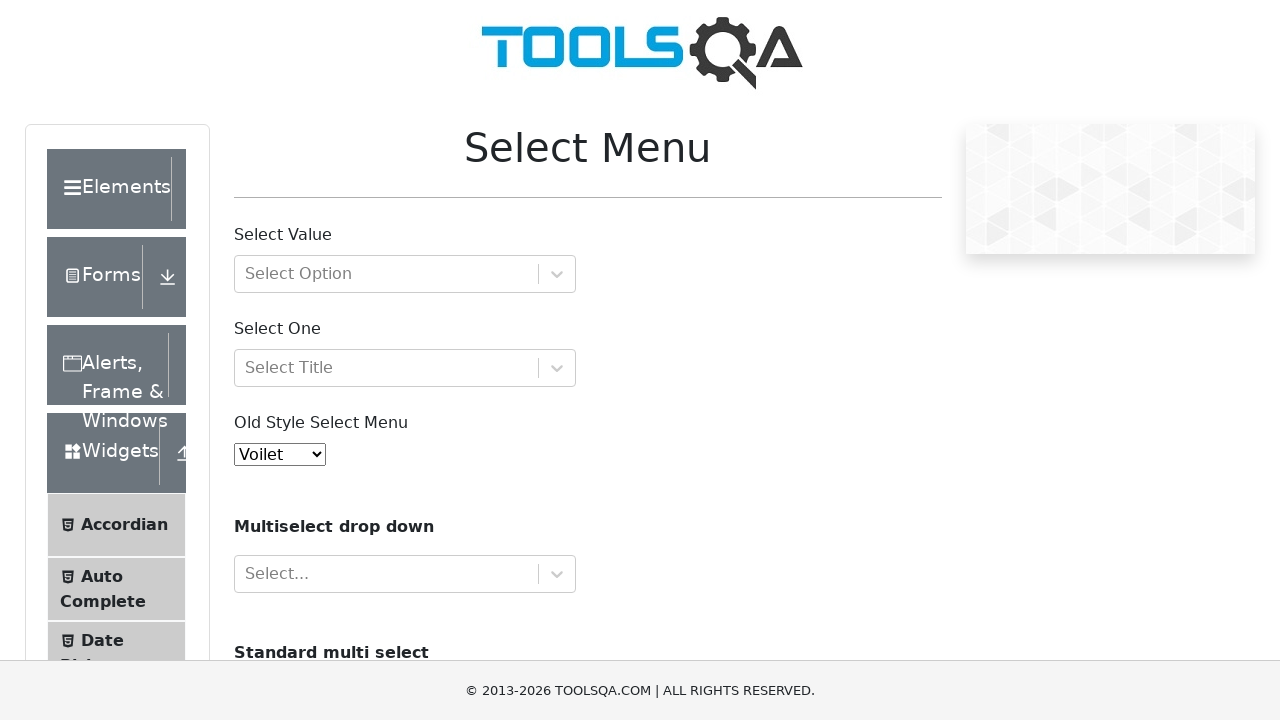

Waited 3 seconds after selecting by value
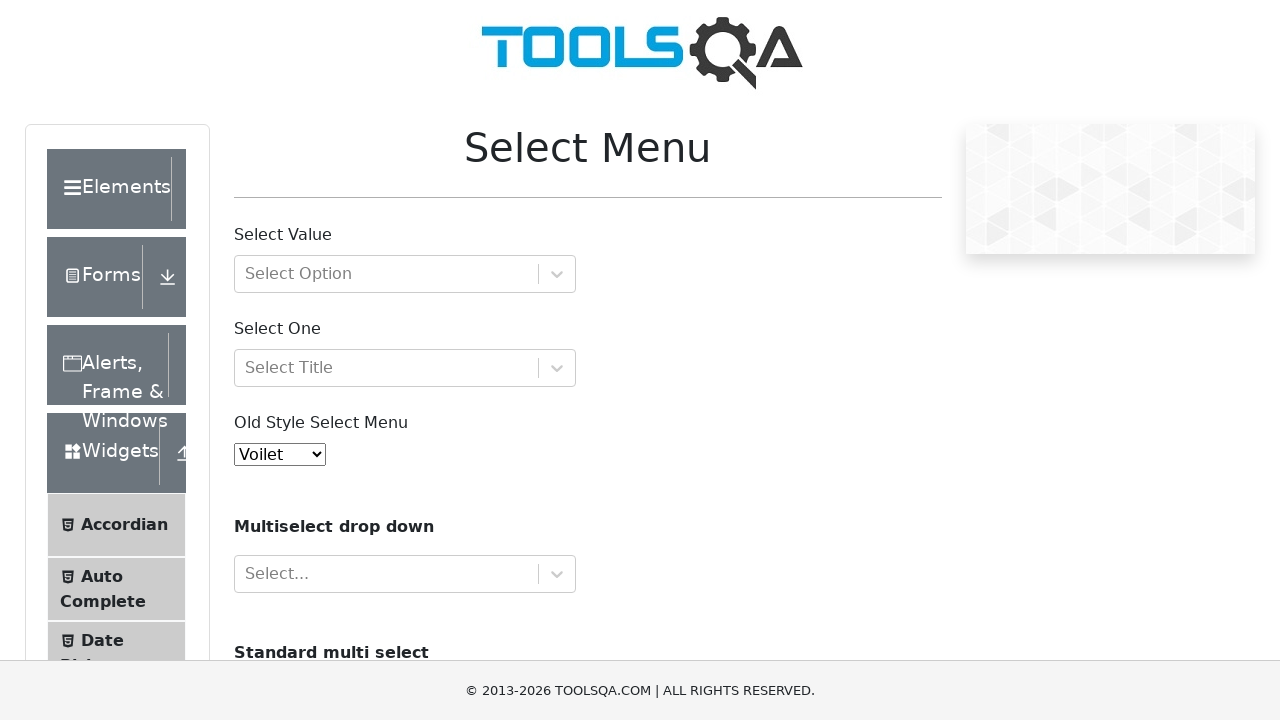

Selected option with visible text 'Aqua' in dropdown on #oldSelectMenu
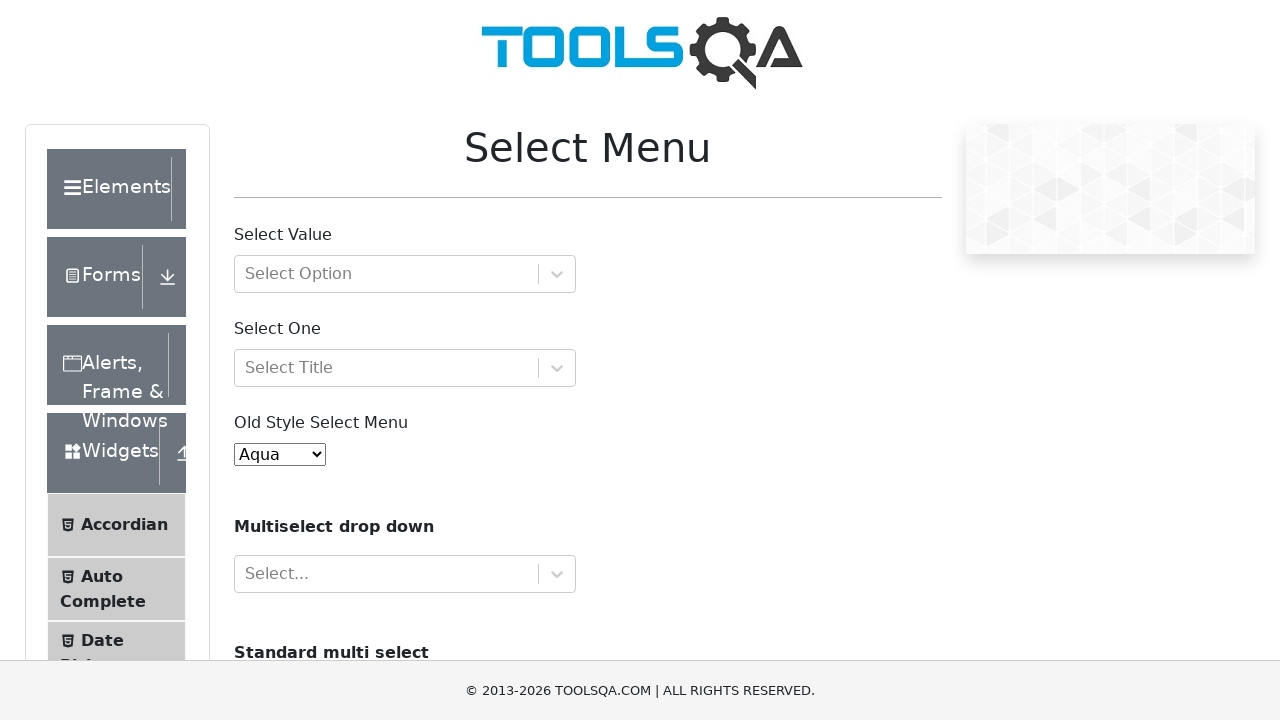

Waited 3 seconds after selecting by visible text
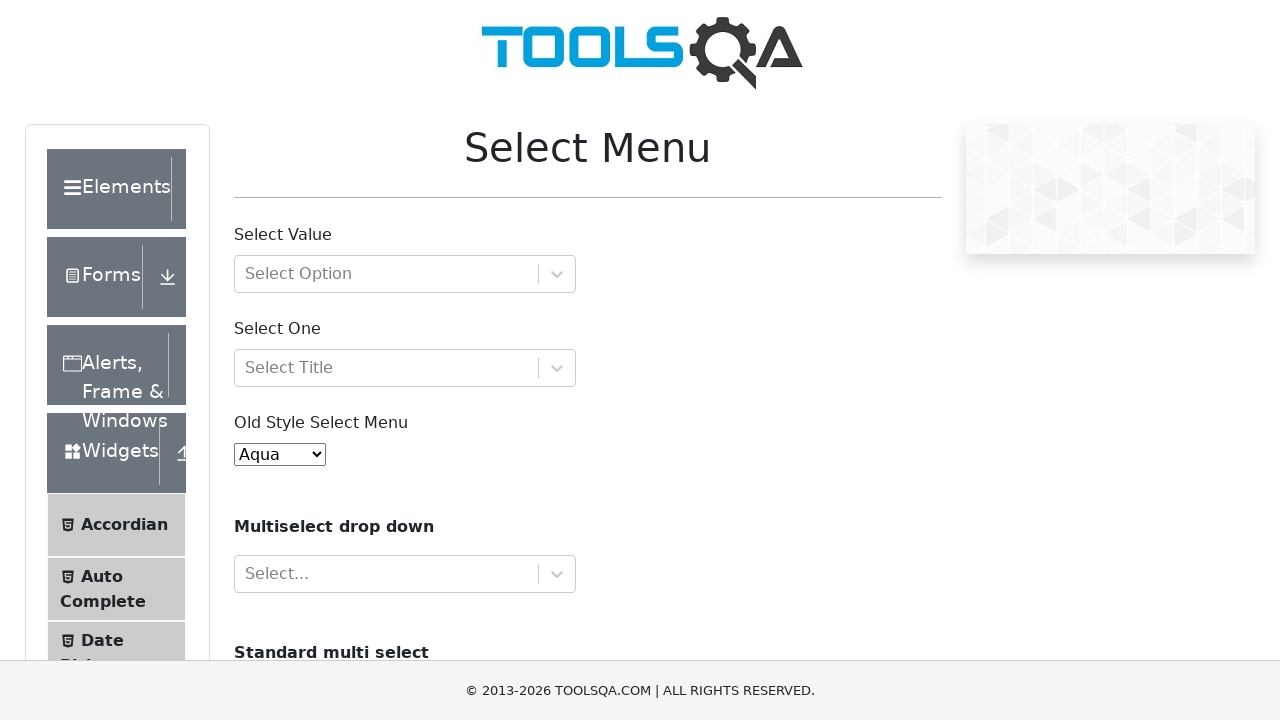

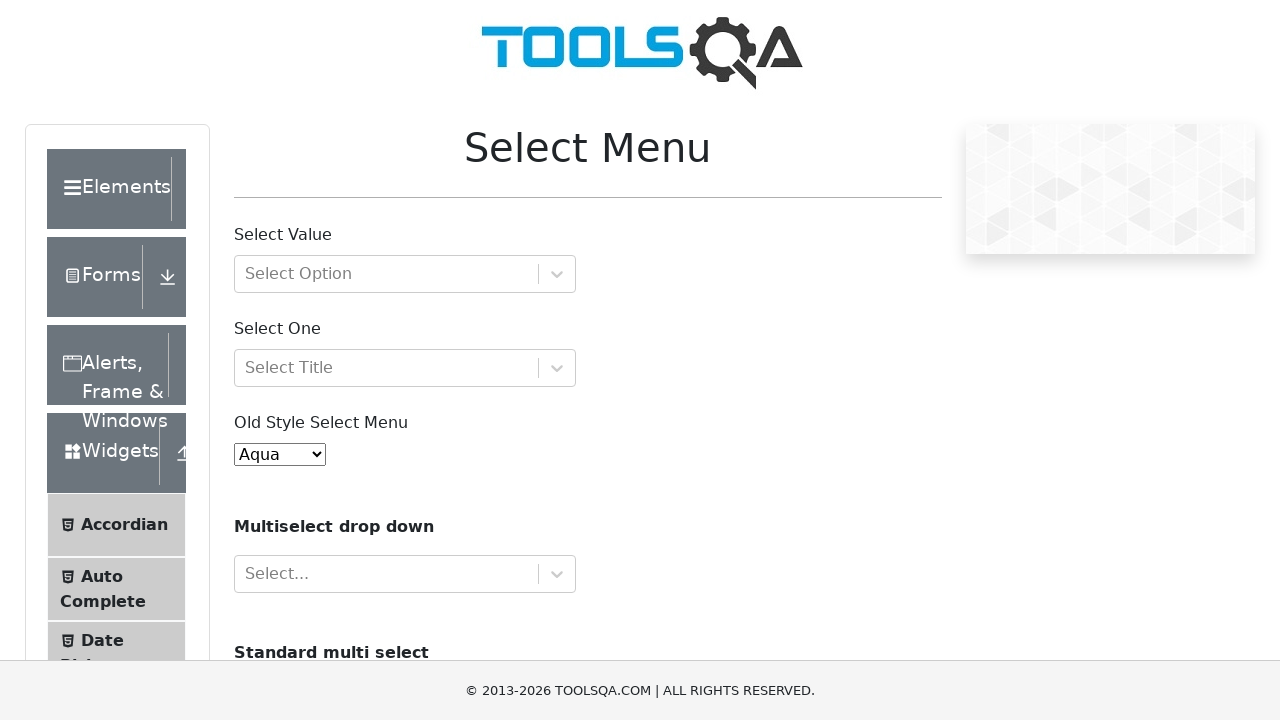